Fills out a form with personal information including first name, last name, email, and password, then selects a checkbox in a table

Starting URL: https://www.hyrtutorials.com/p/add-padding-to-containers.html

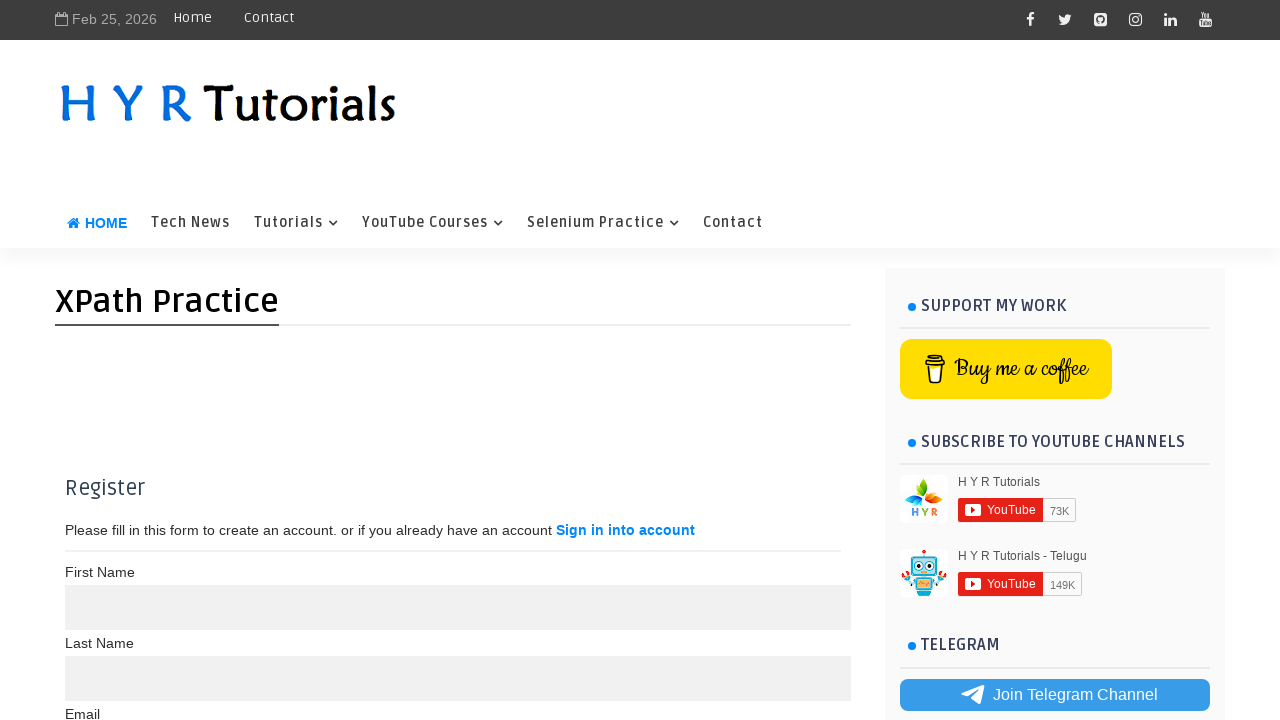

Filled first name field with 'Isha' on (//div[@class='container']/child::input[@type='text'])[1]
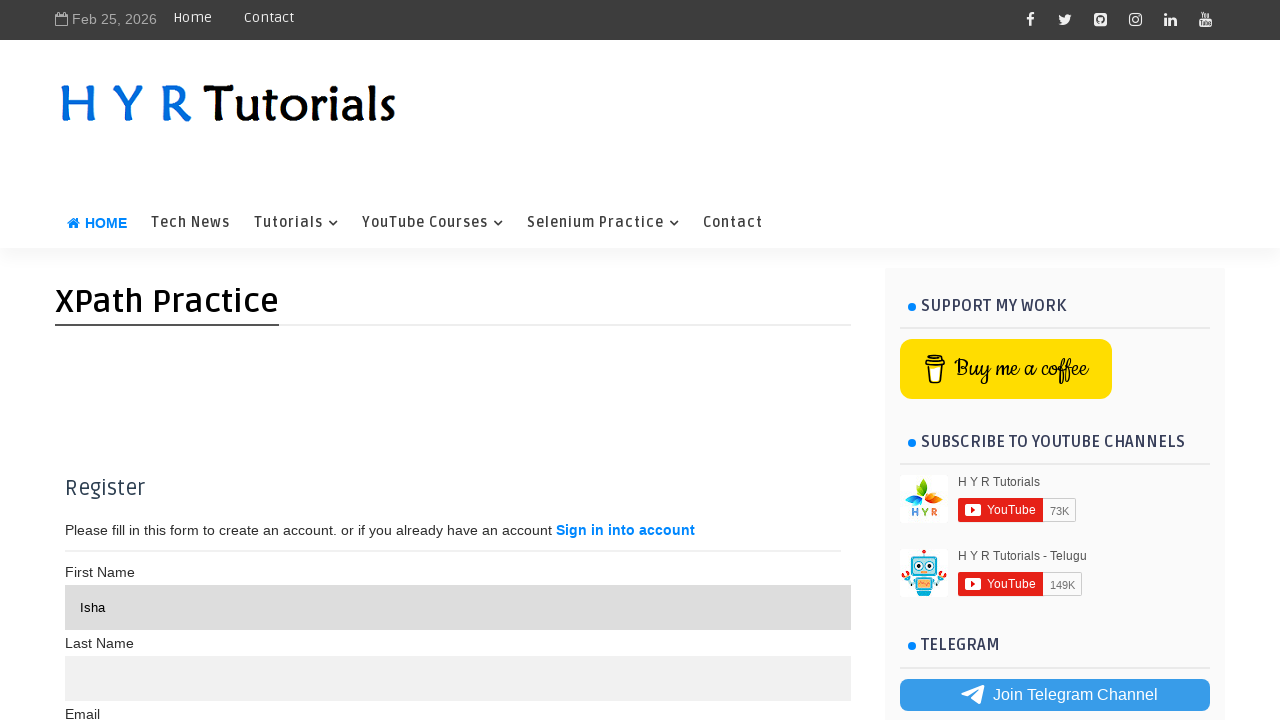

Filled last name field with 'Pareta' on (//div[@class='container']/child::input[@type='text'])[2]
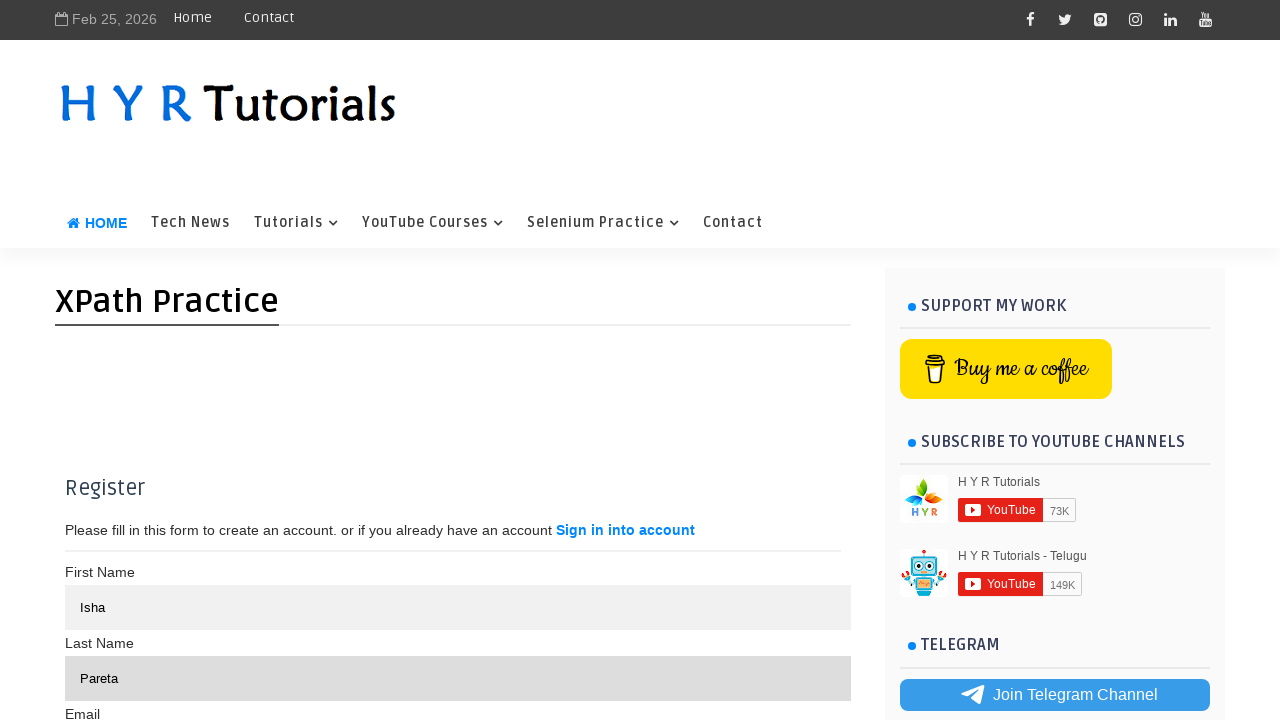

Filled email field with 'ishapareta22@gmail.com' on //div[@class='container']/child::input[@type='text'][3]
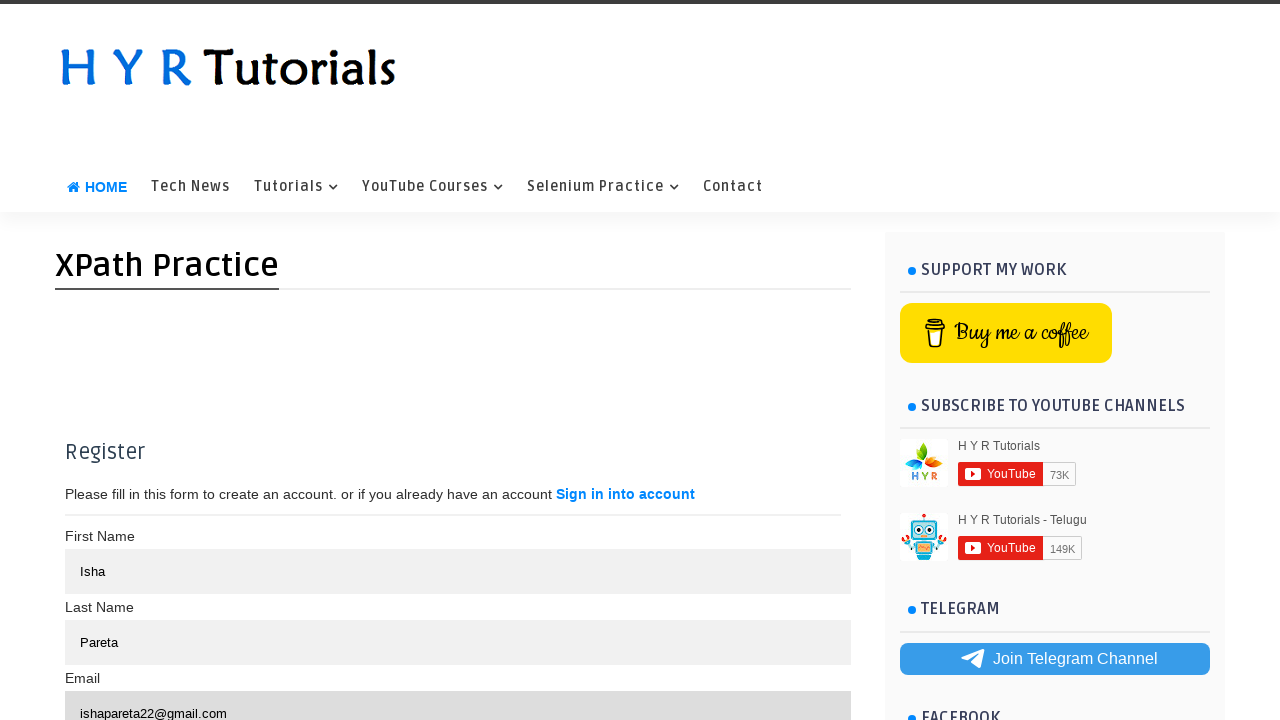

Filled password field with '123@isha' using first selector on //div[@class='container']/child::div[2]/input
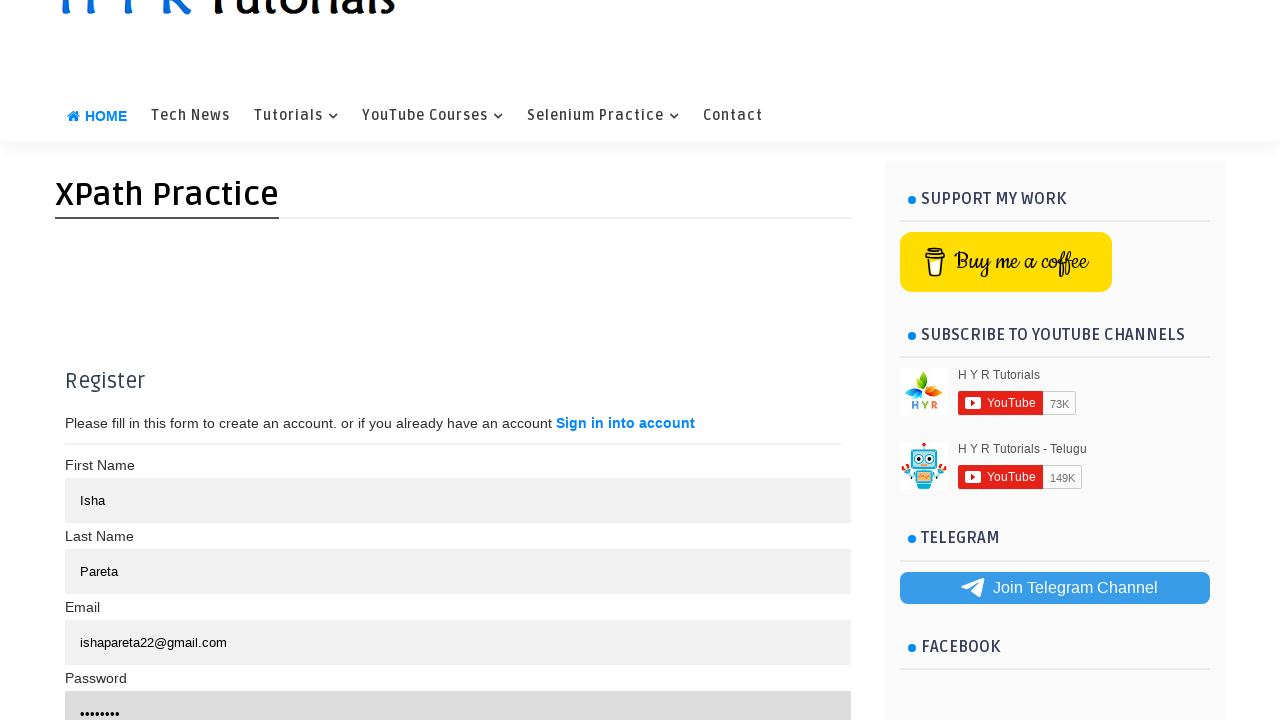

Filled password field with '123@isha' using second selector on //div[@class='container']/child::input[@type='password']
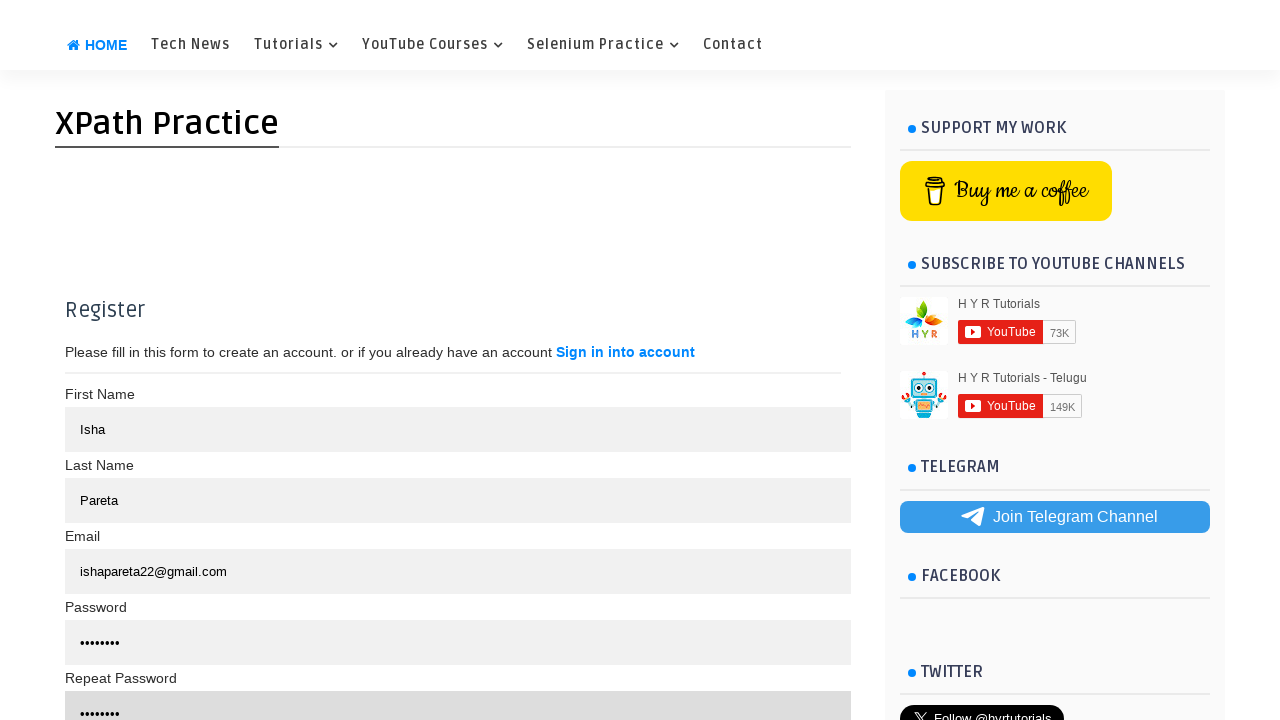

Selected checkbox for Francisco Chang in table at (84, 442) on xpath=//td[text()='Francisco Chang']/preceding-sibling::td[1]/child::input
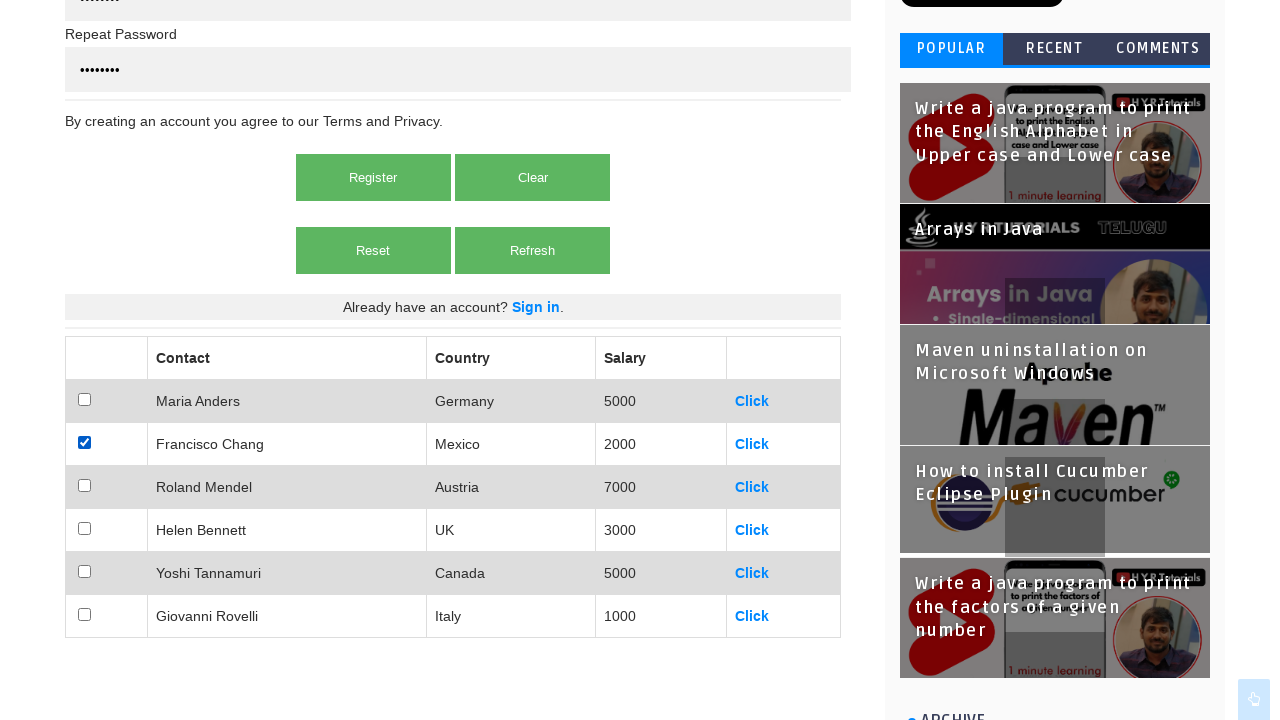

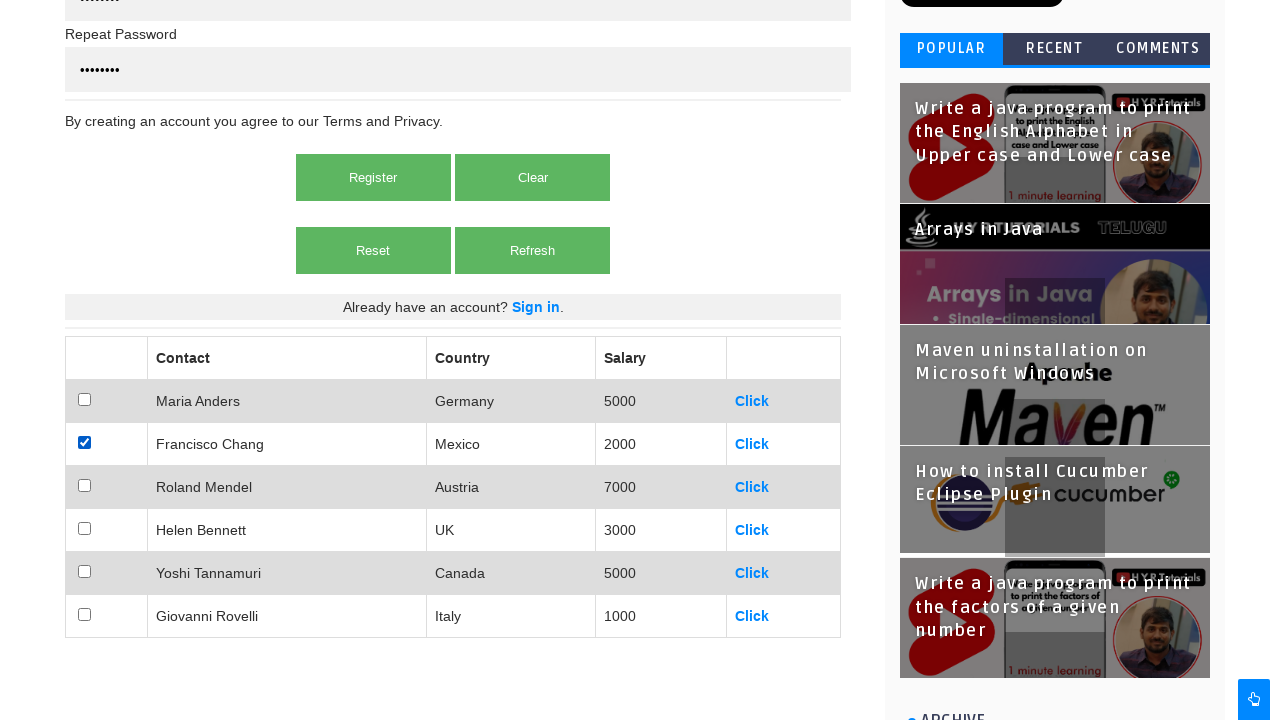